Navigates to OrangeHRM demo site and verifies the page loads by checking title and URL

Starting URL: https://opensource-demo.orangehrmlive.com/

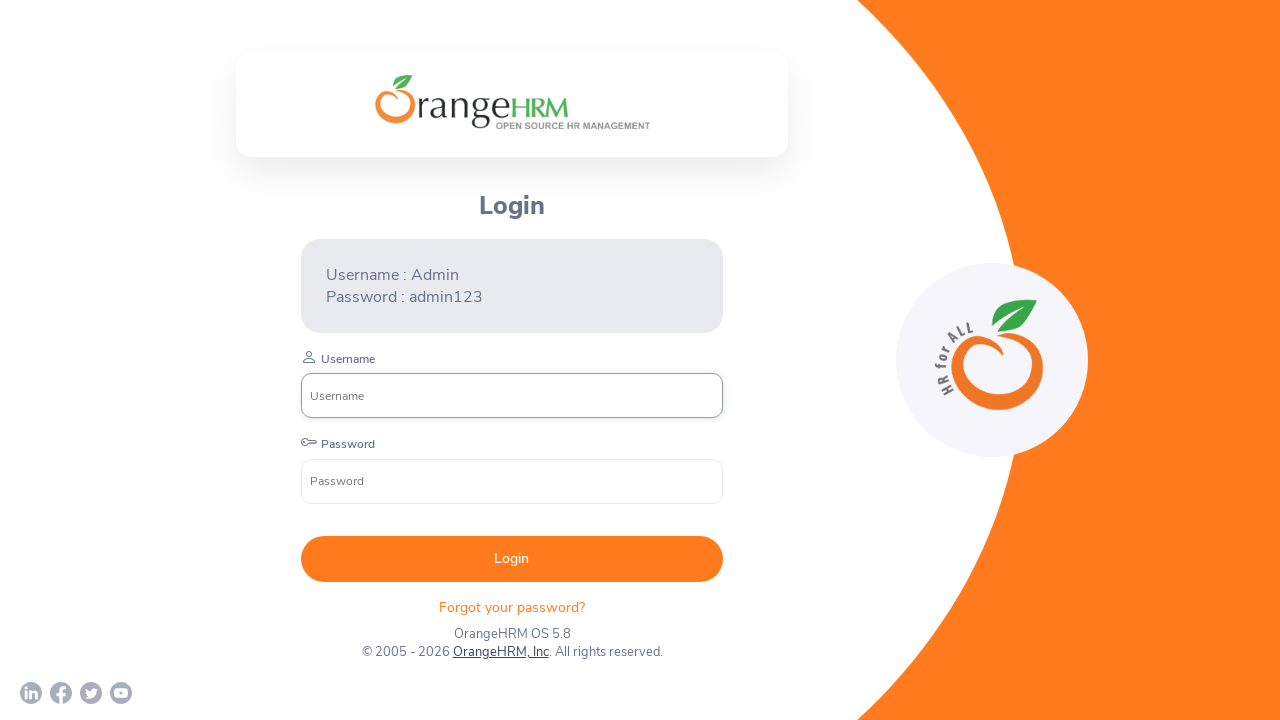

Retrieved page title
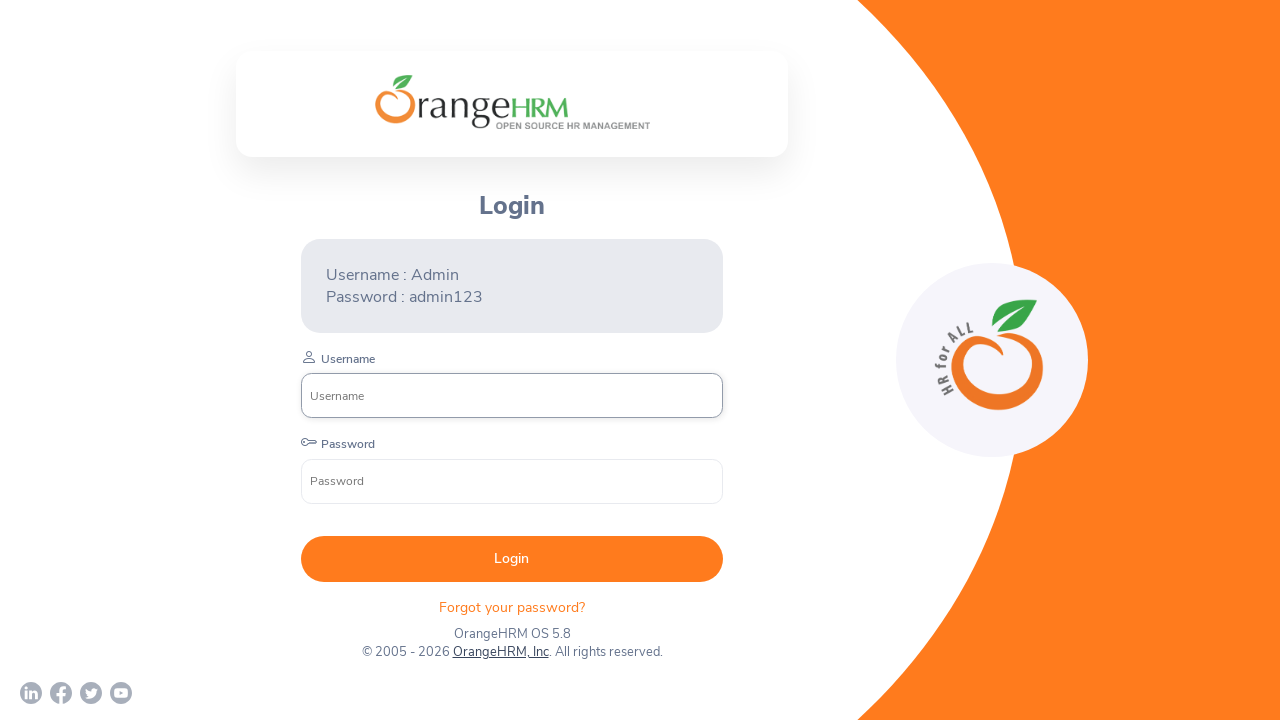

Retrieved current URL
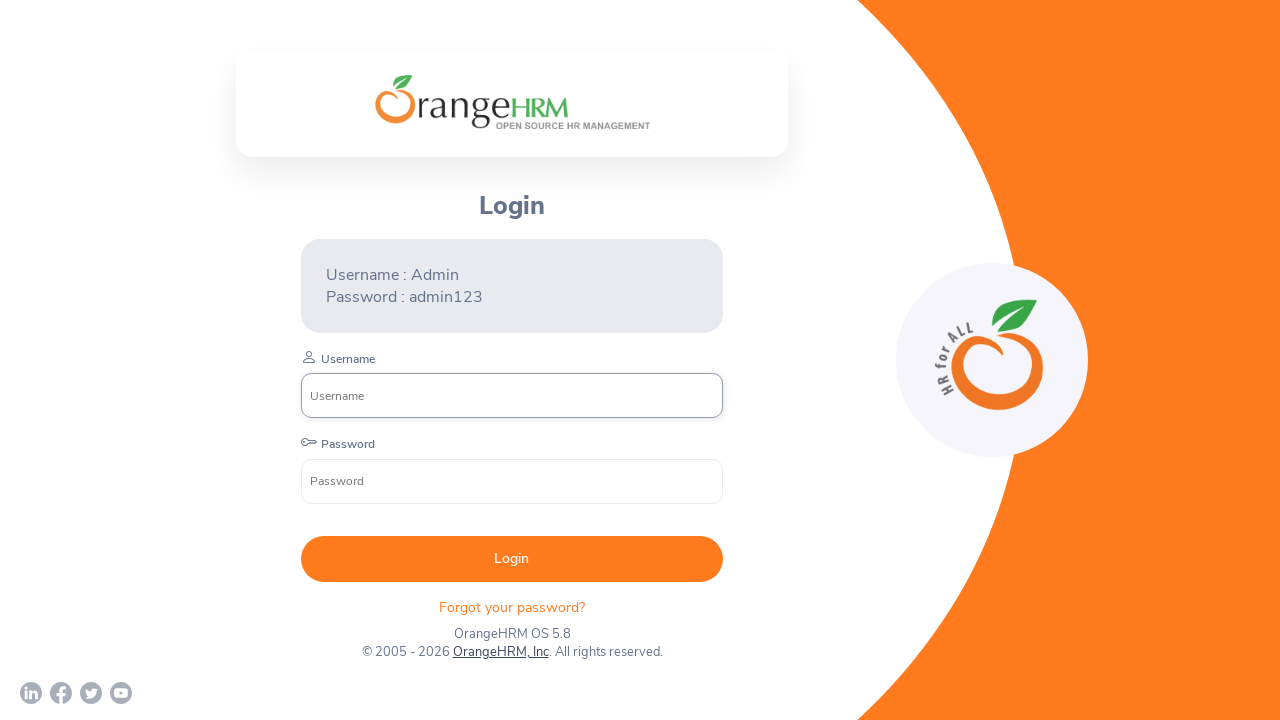

Waited for page to reach networkidle load state
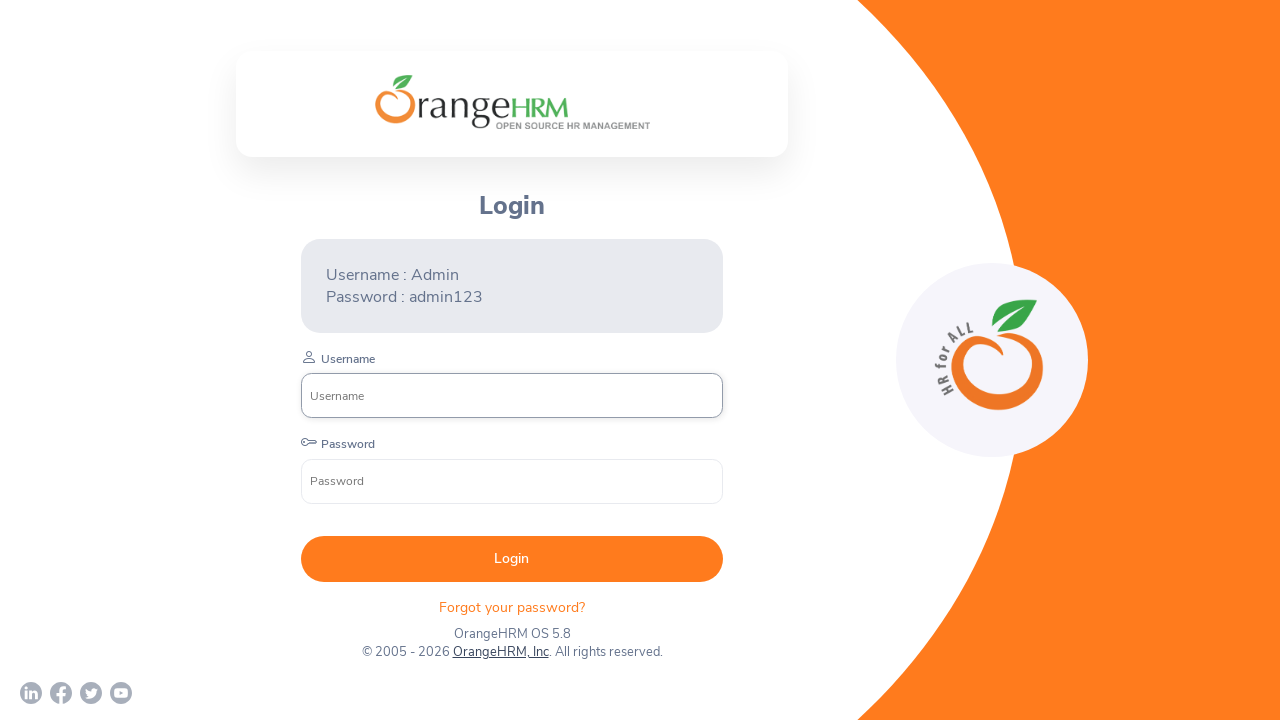

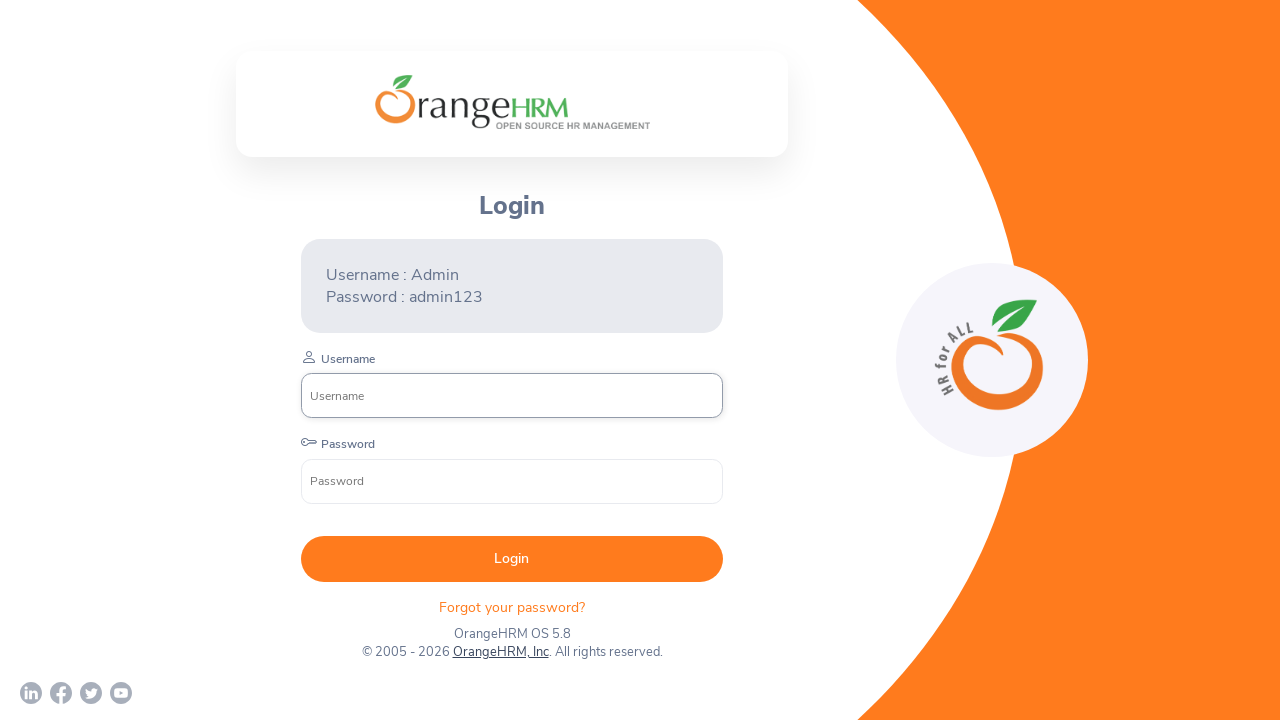